Tests interaction with elements inside an iframe on W3Schools tryit page, switching between iframe and main content to click buttons

Starting URL: https://www.w3schools.com/jsref/tryit.asp?filename=tryjsref_pushbutton_disabled2

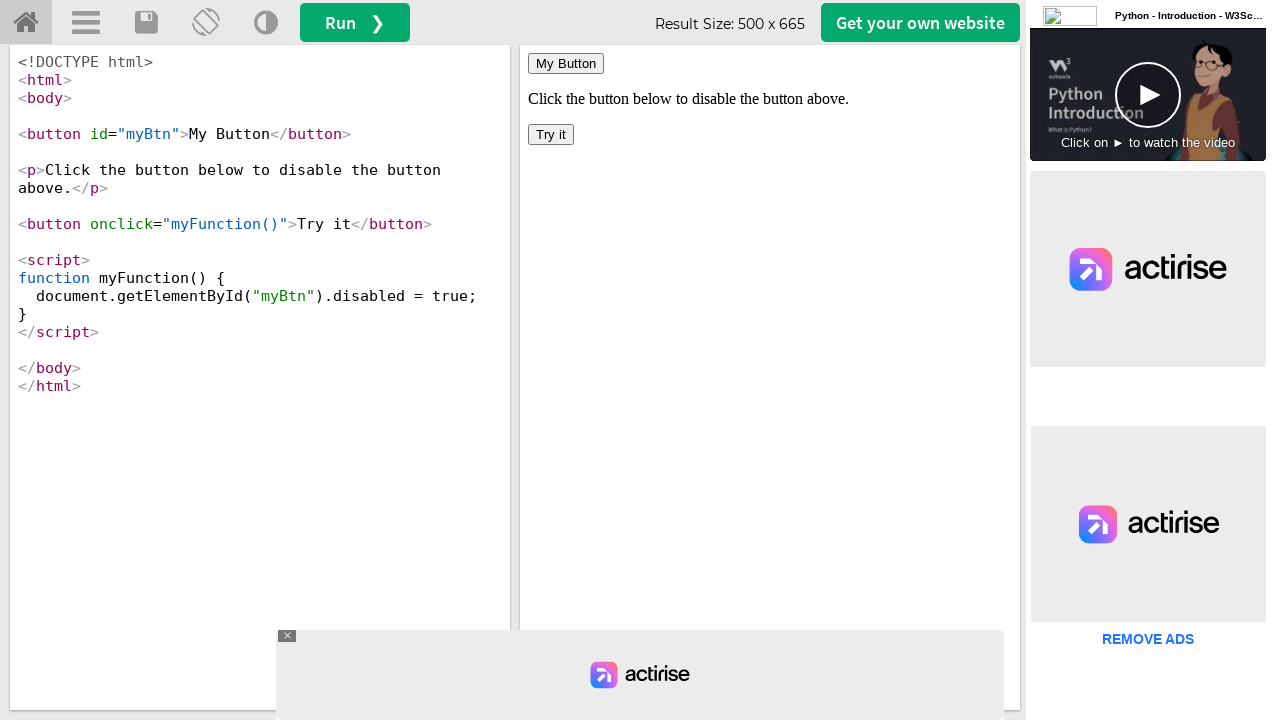

Located iframe with id 'iframeResult'
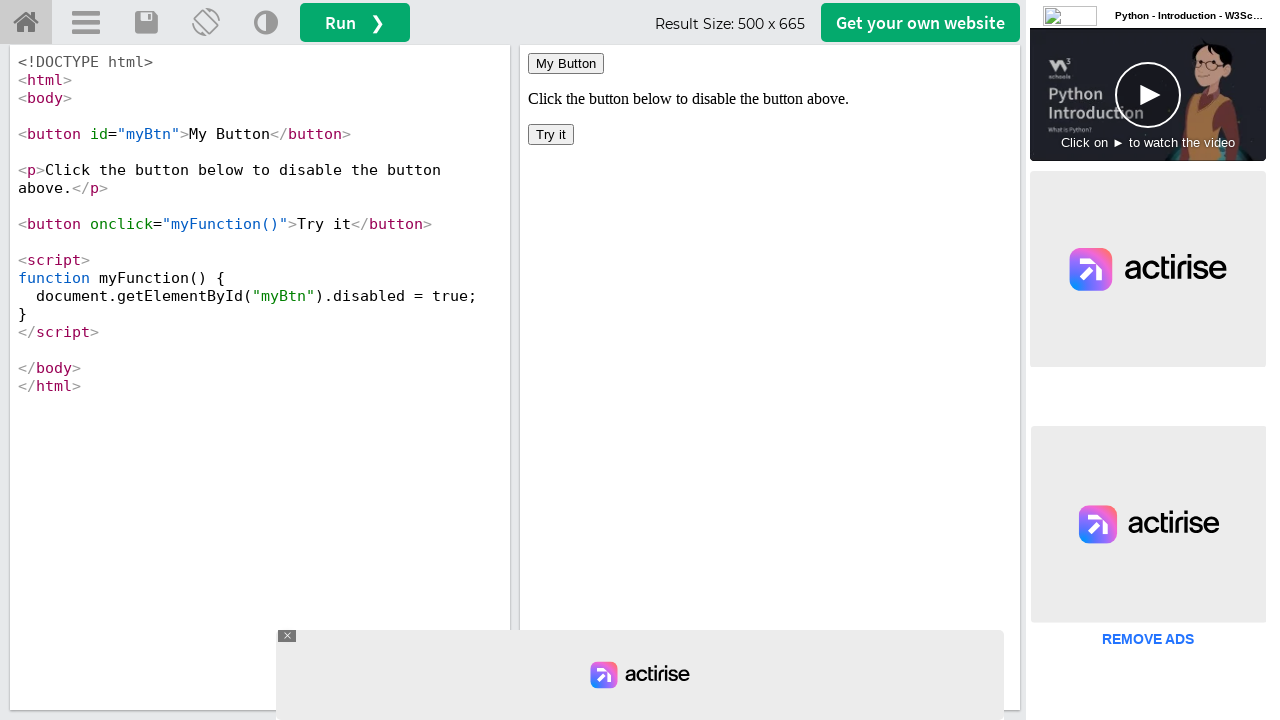

Located button with id 'myBtn' inside iframe
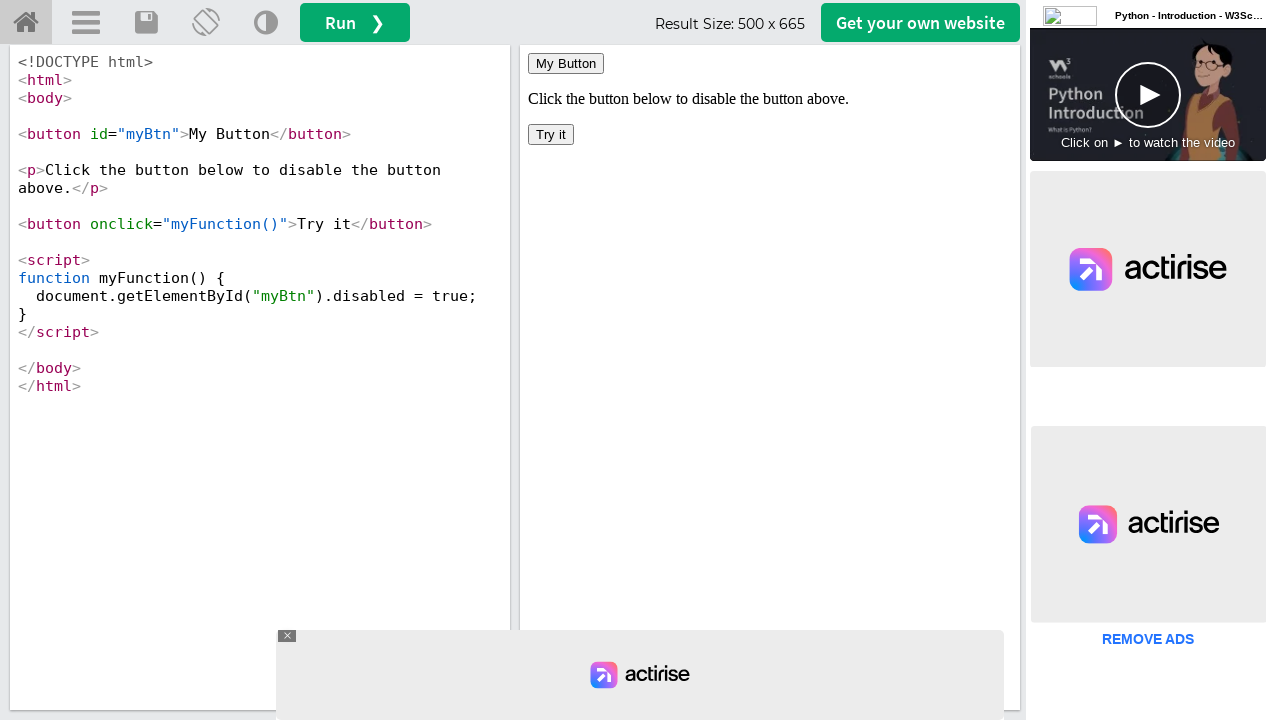

Button 'myBtn' is visible
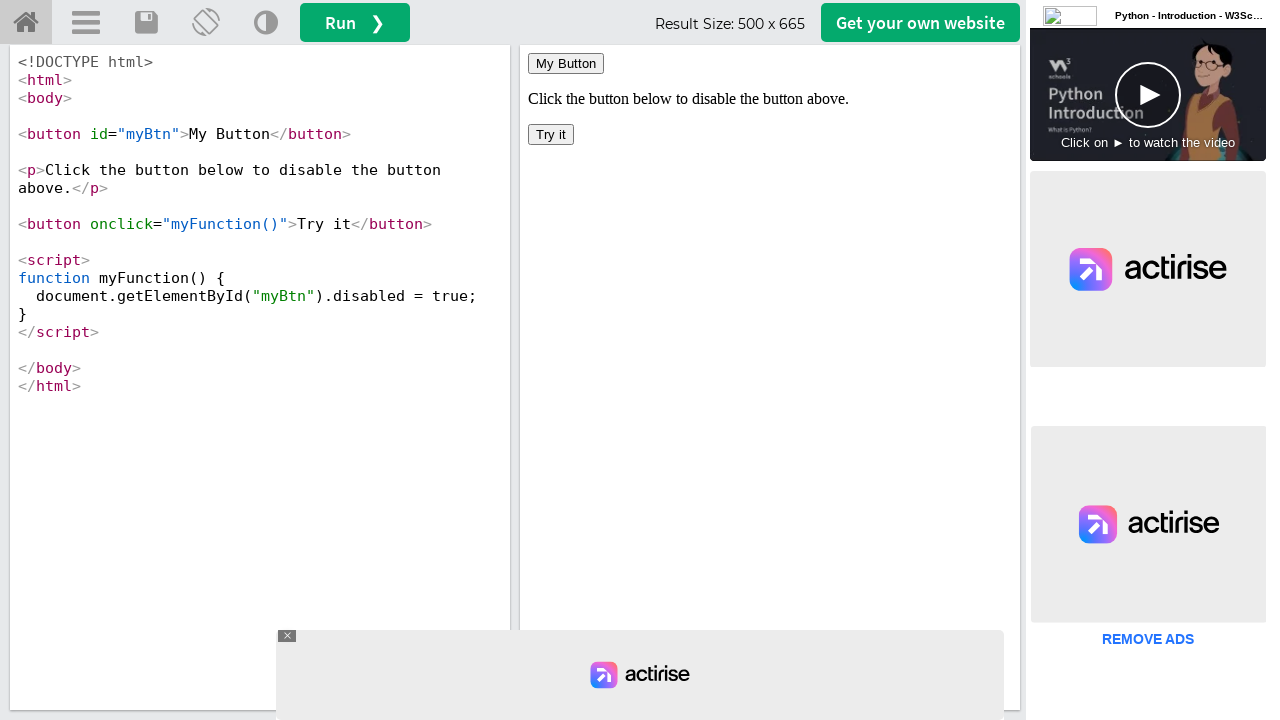

Button 'myBtn' is enabled
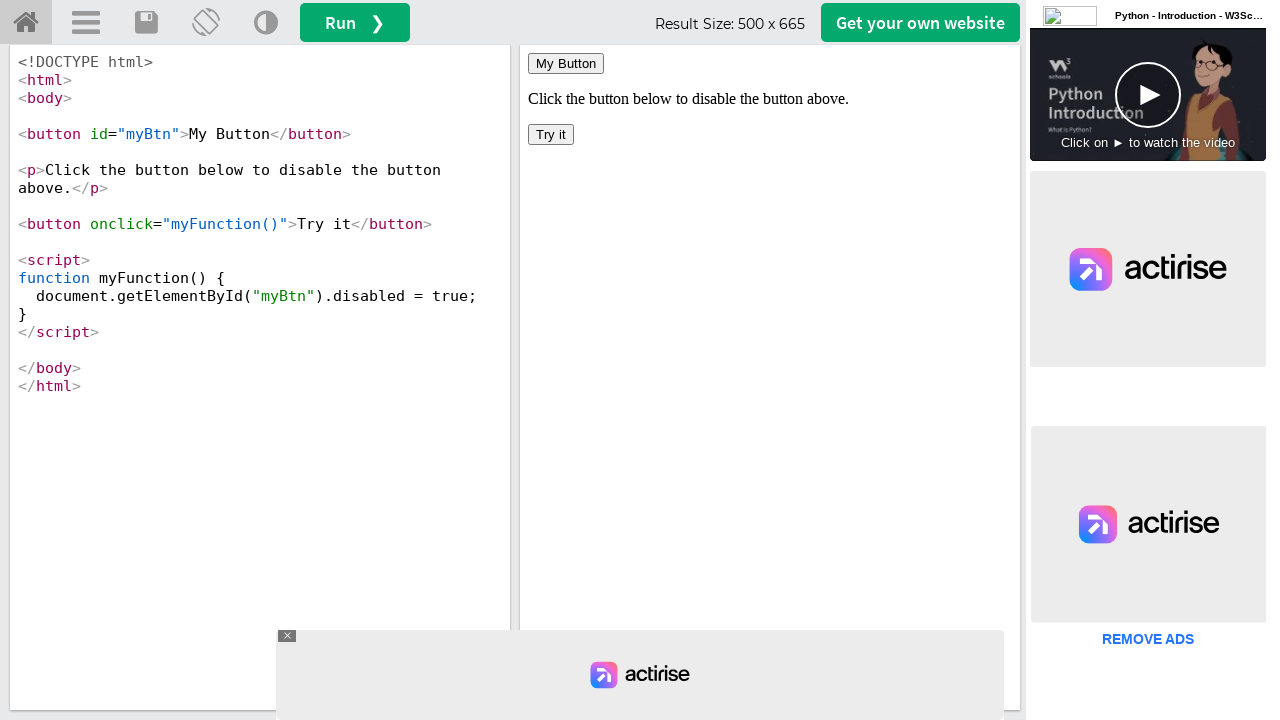

Clicked button 'myBtn' inside iframe at (566, 64) on #iframeResult >> internal:control=enter-frame >> xpath=//button[@id='myBtn']
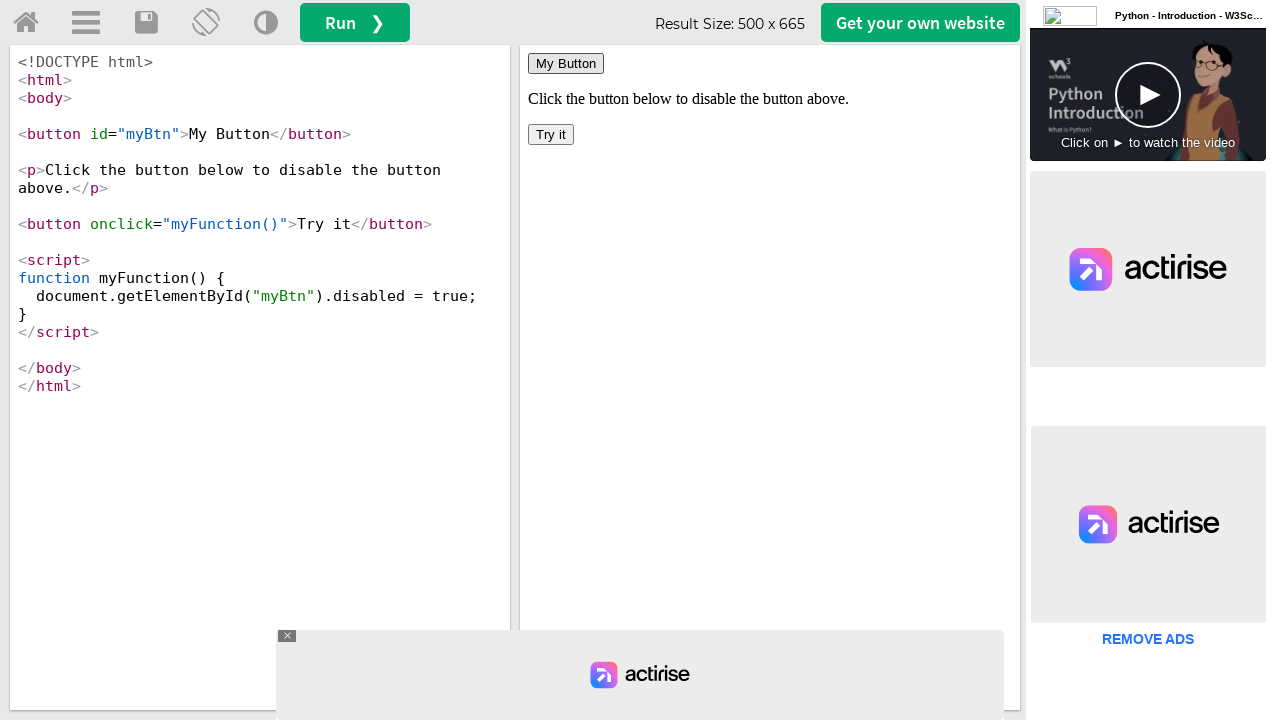

Located rotate/refresh button in main content
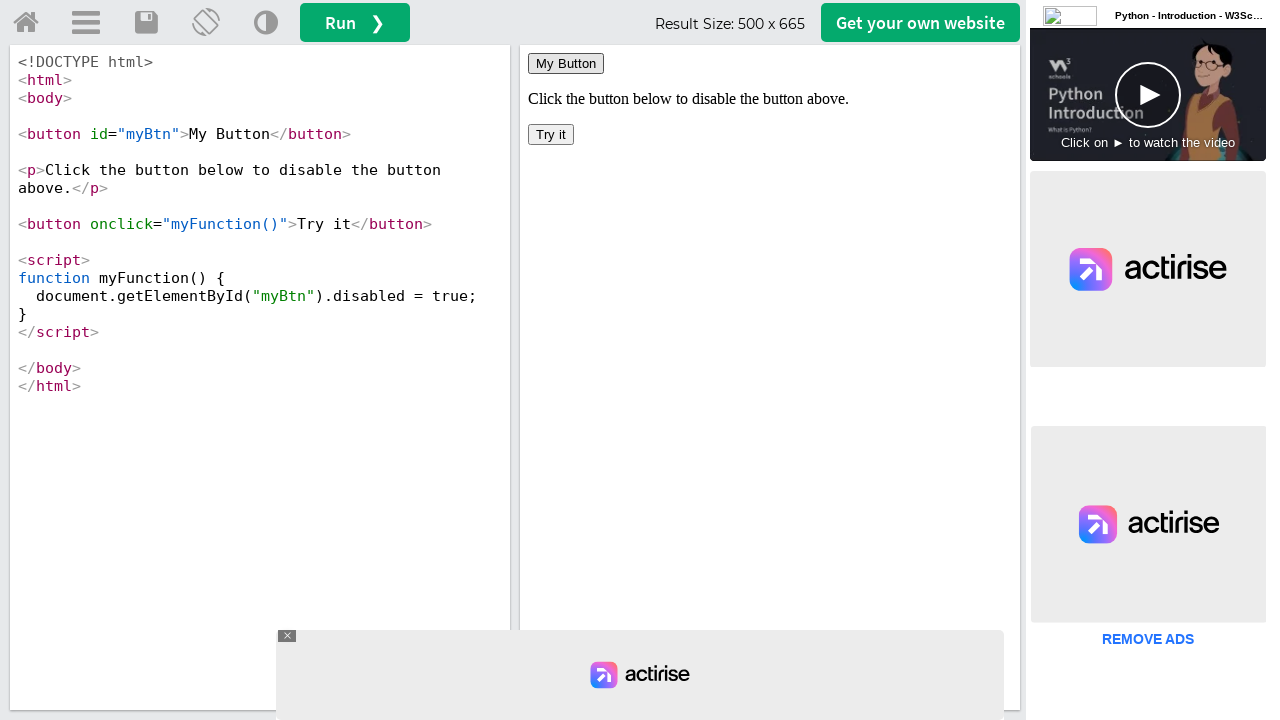

Rotate/refresh button is enabled
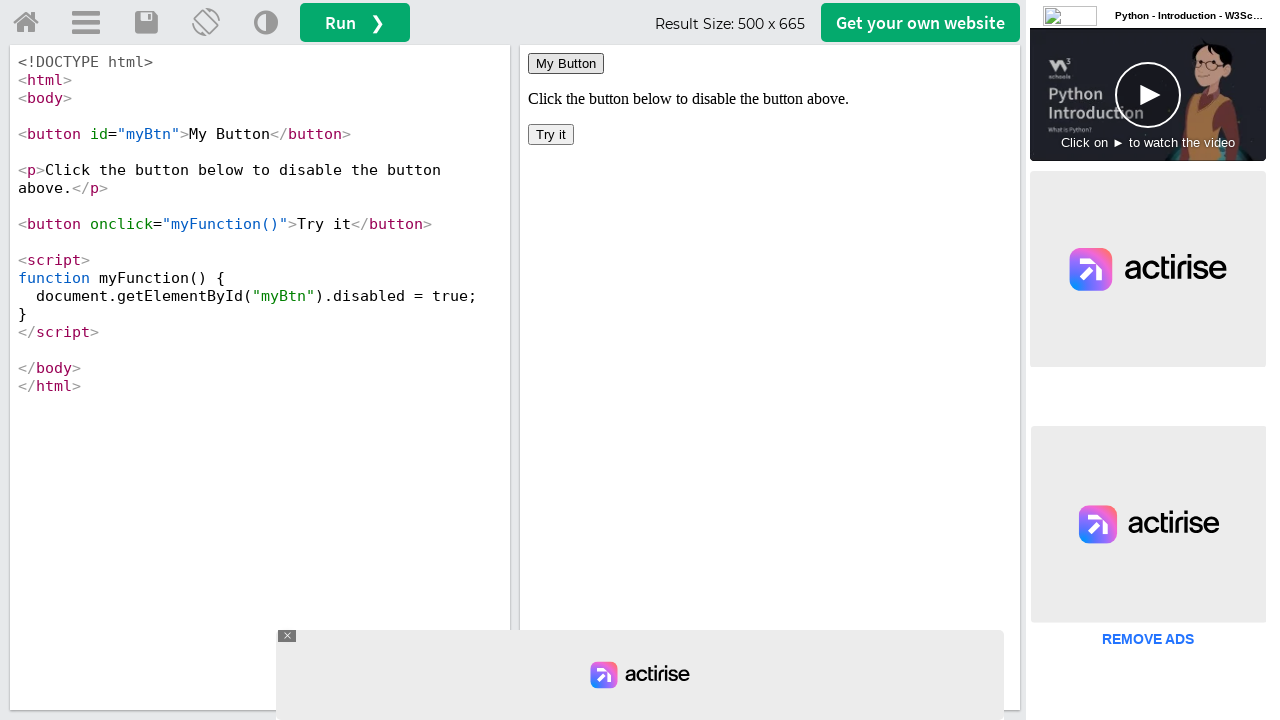

Clicked rotate/refresh button in main content at (206, 23) on a.w3-button.w3-bar-item.topnav-icons.fa.fa-rotate
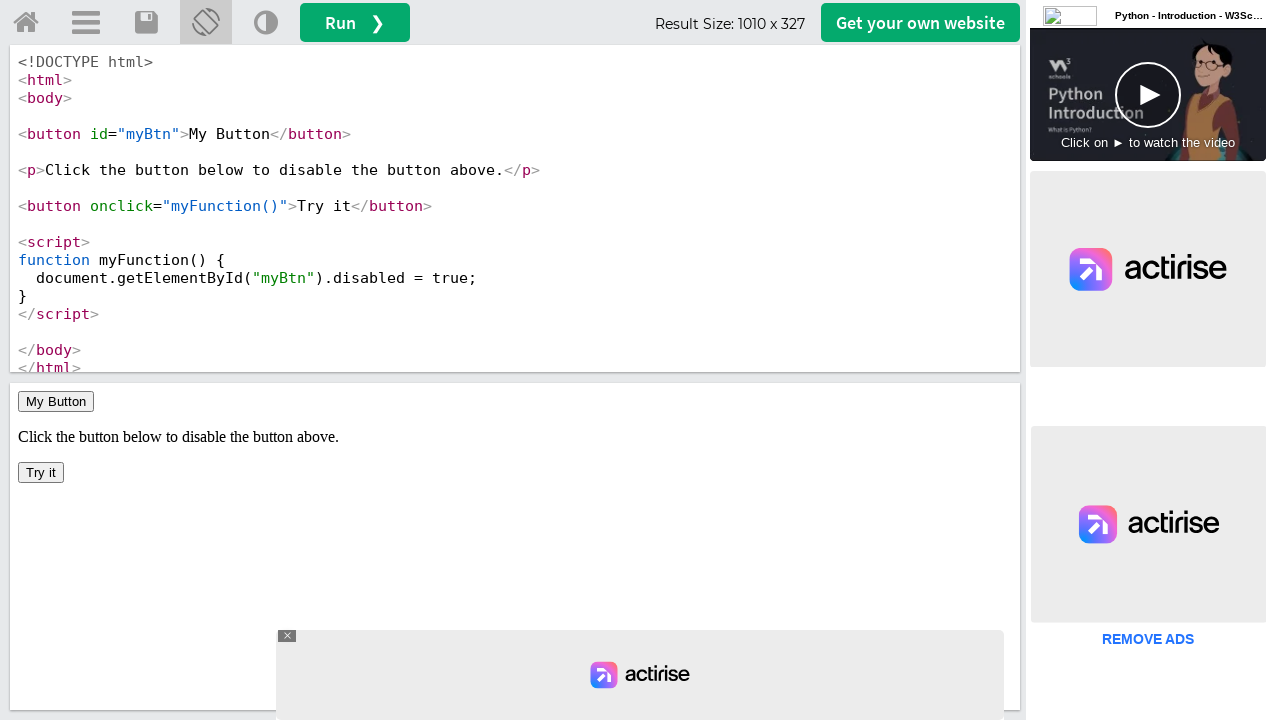

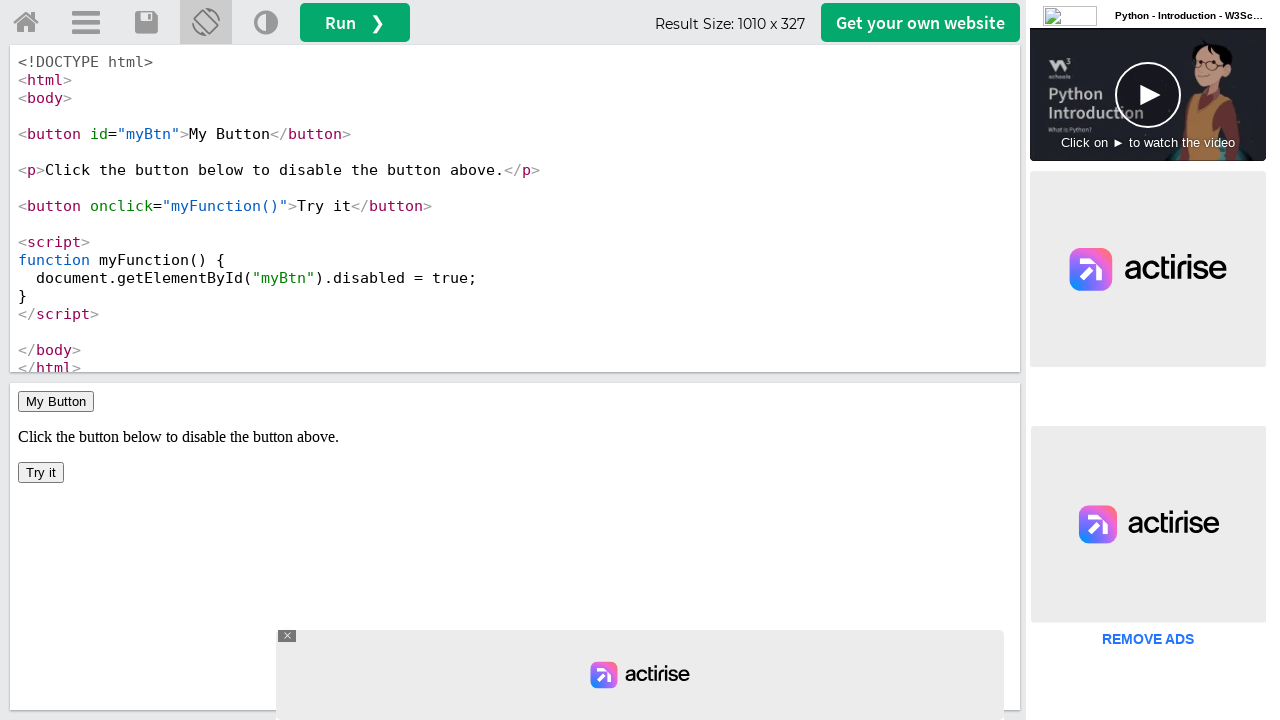